Tests right-click context menu functionality by performing a right-click action on a designated element

Starting URL: https://swisnl.github.io/jQuery-contextMenu/demo.html

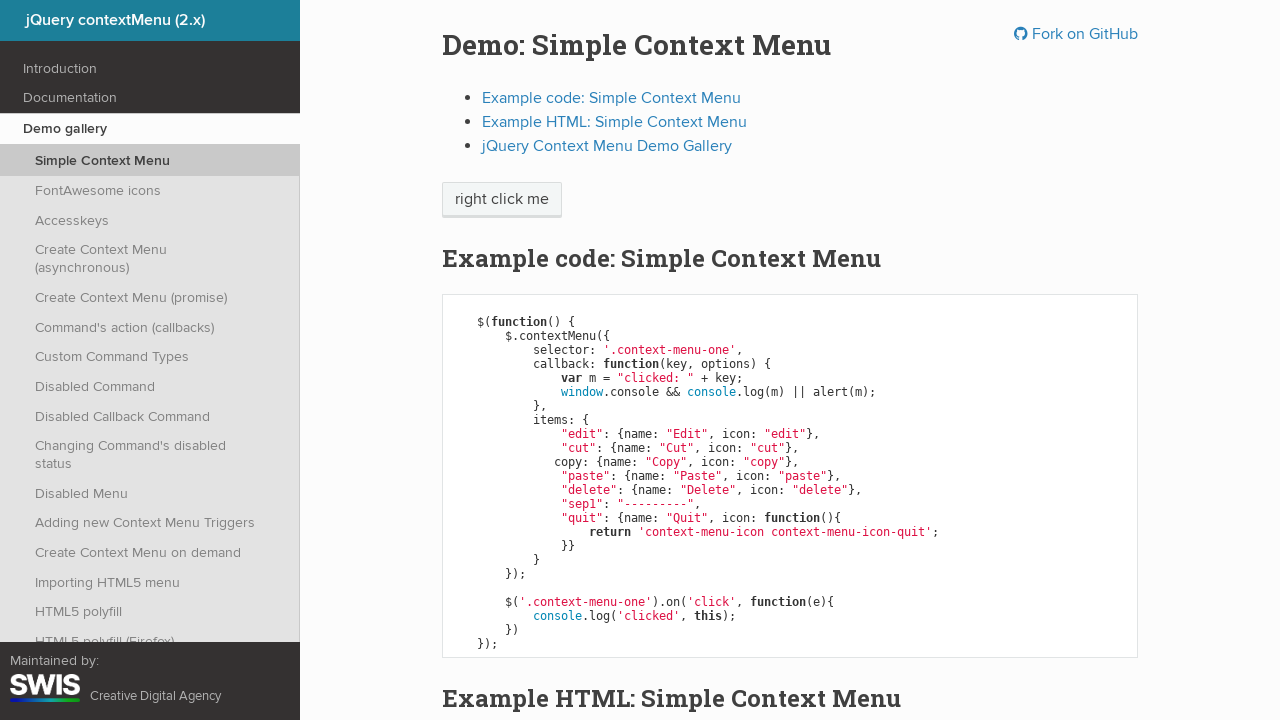

Right-clicked on 'right click me' element to trigger context menu at (502, 200) on //span[text()='right click me']
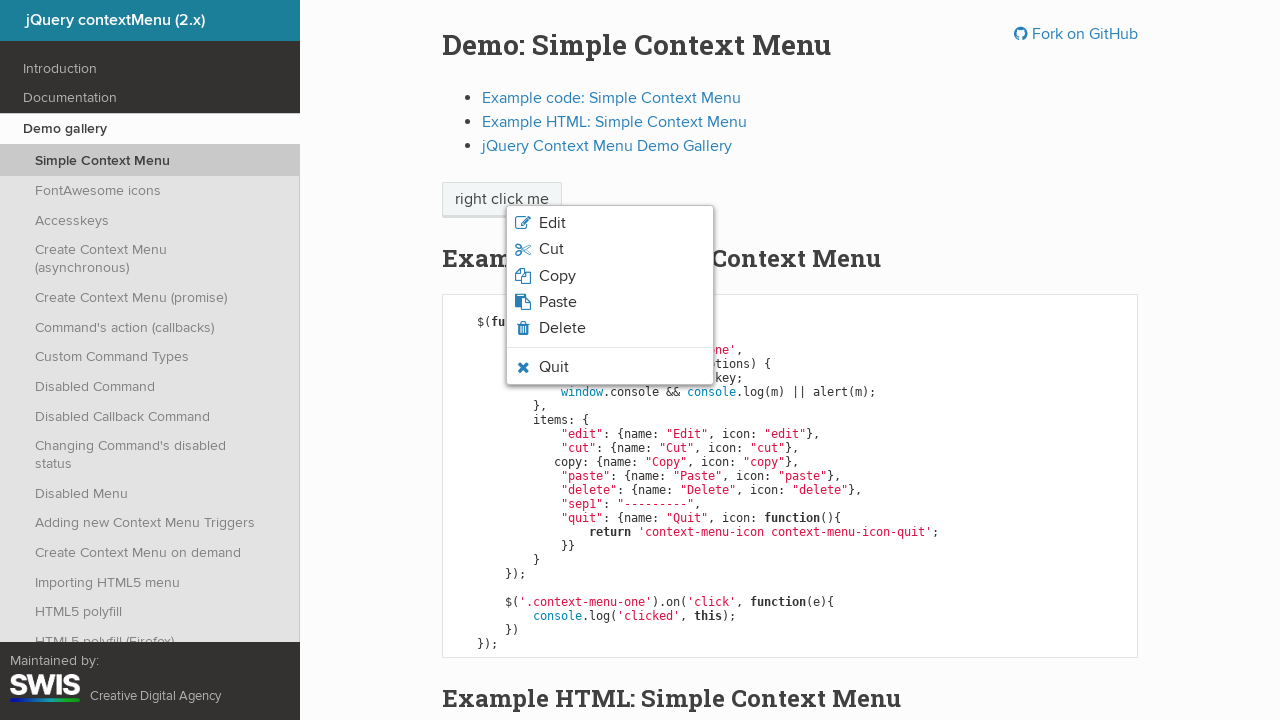

Context menu appeared
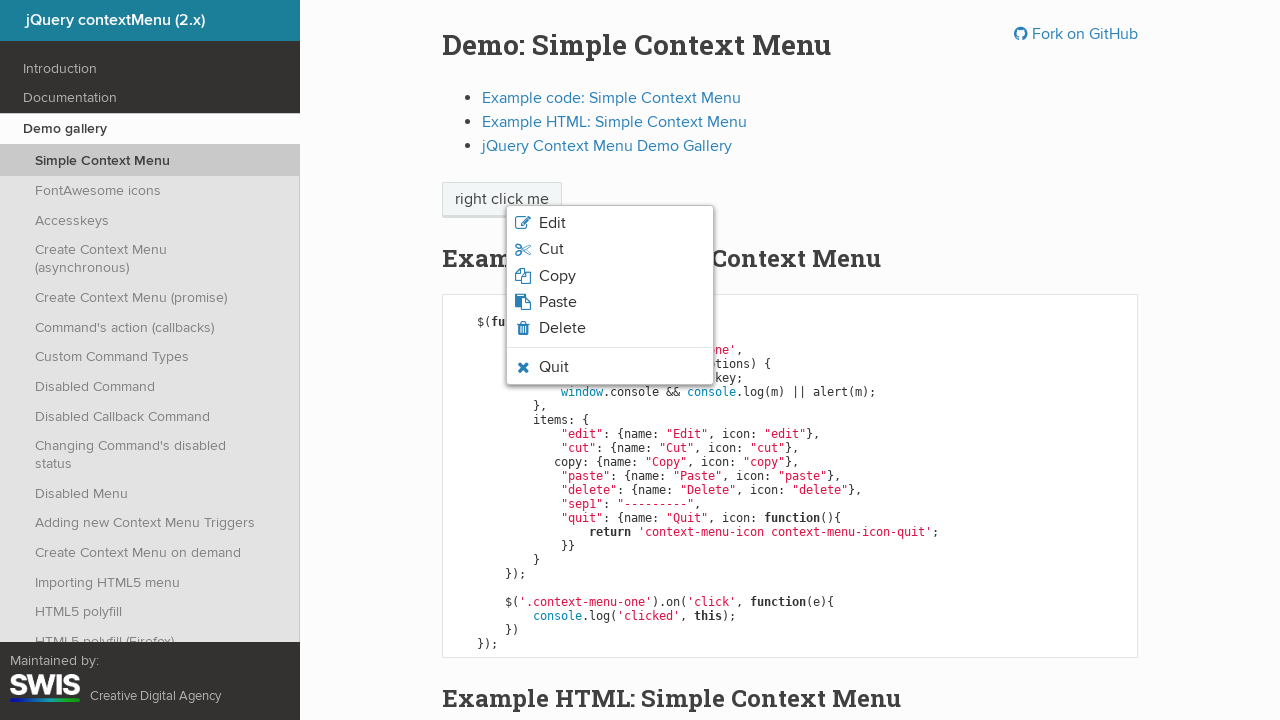

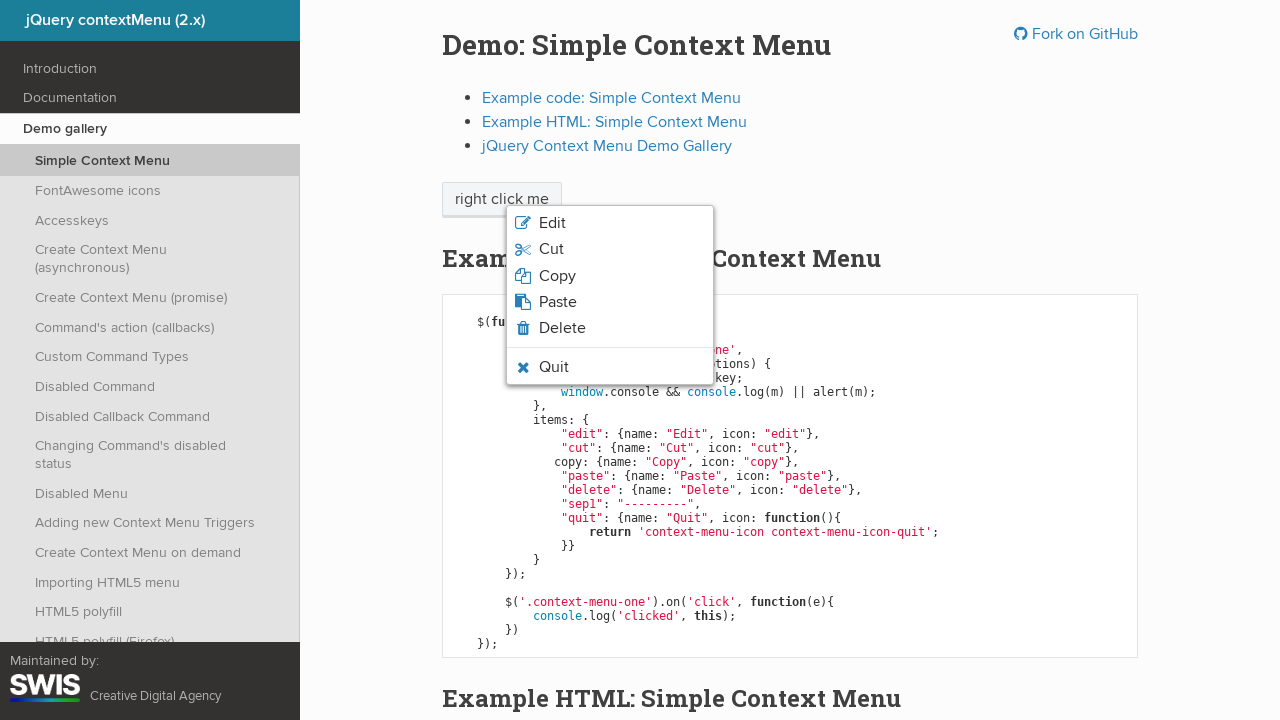